Tests the date picker functionality by clearing the existing date and entering a new date value

Starting URL: https://demoqa.com/date-picker

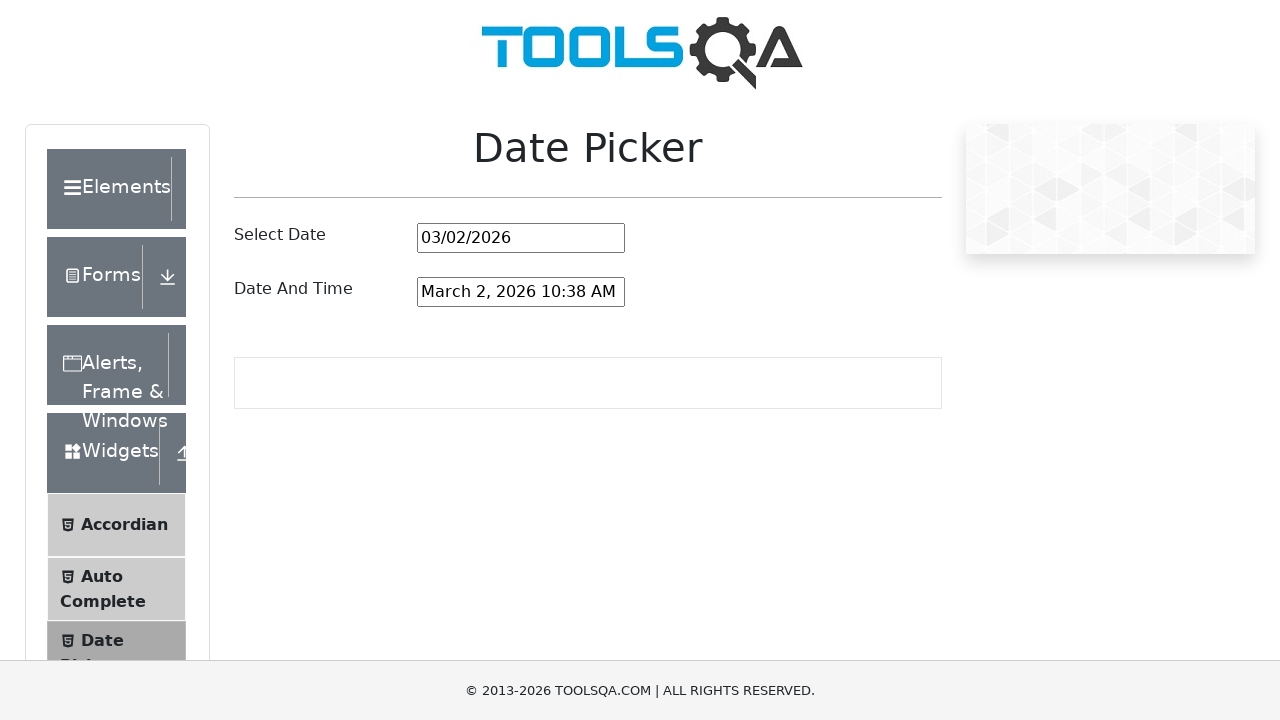

Clicked on the date picker input field to focus it at (521, 238) on #datePickerMonthYearInput
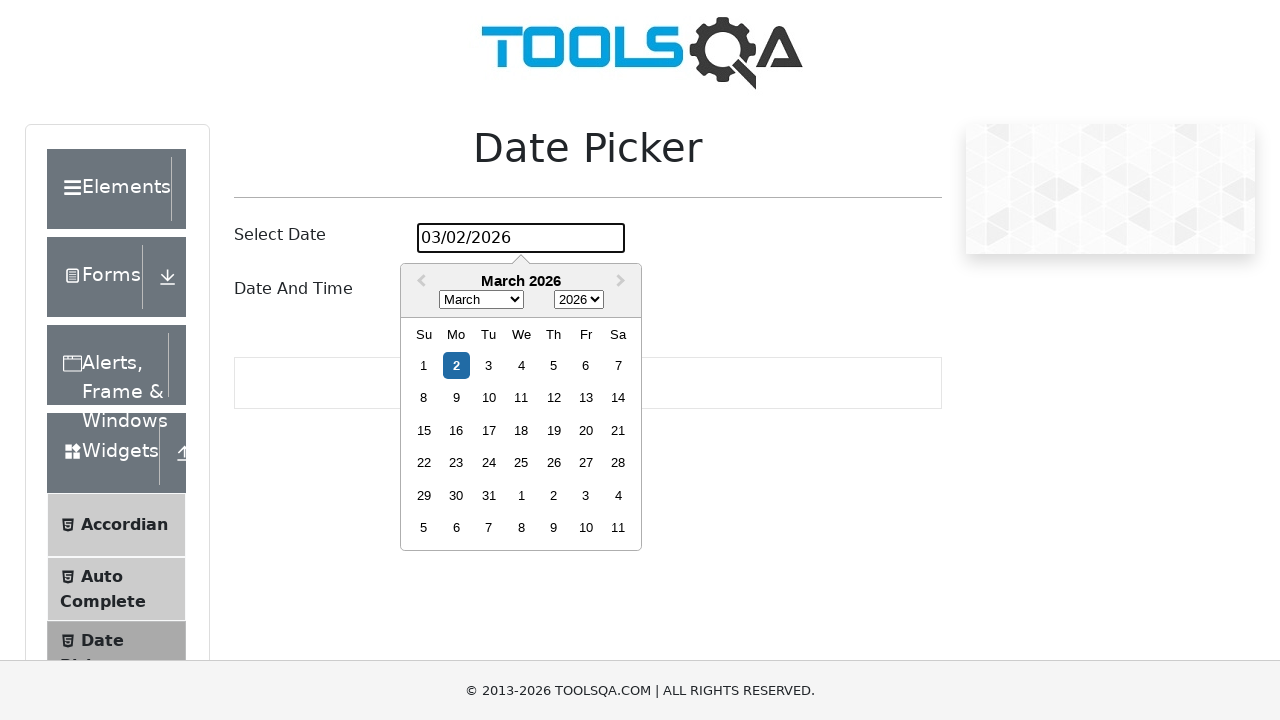

Selected all text in the date picker input field
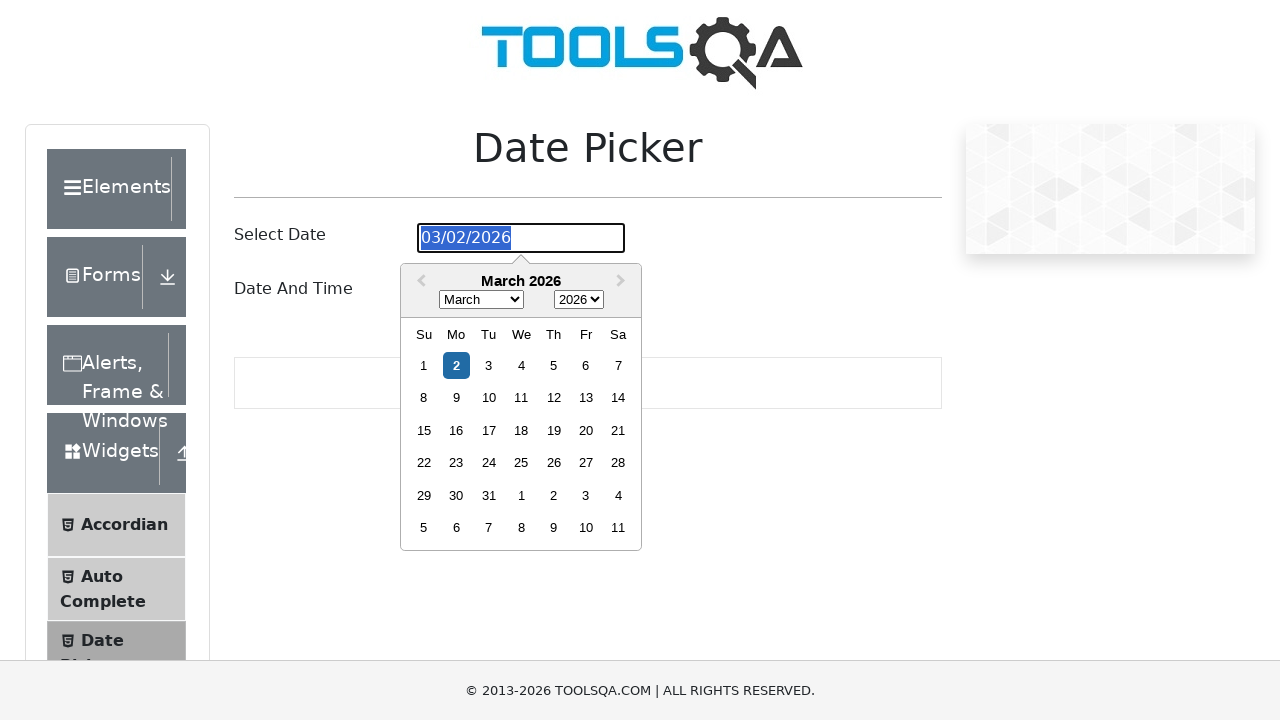

Deleted the selected text from the date picker input field
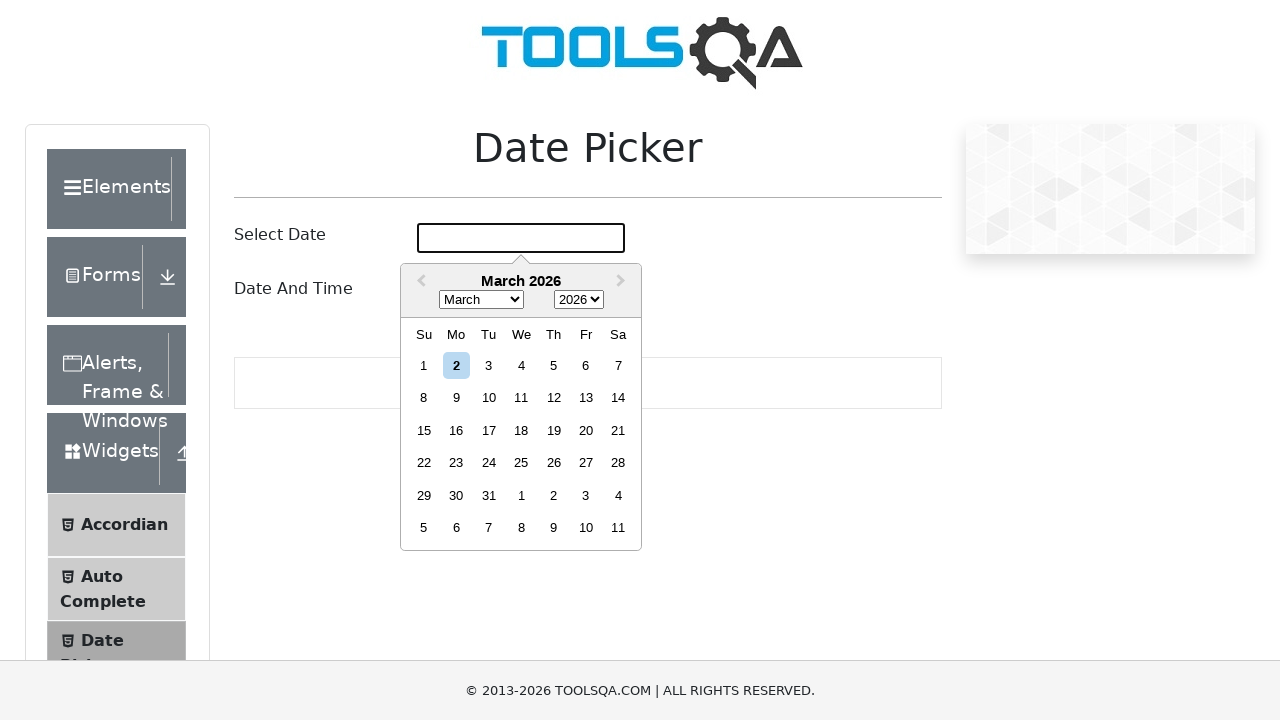

Filled the date picker input field with the new date '3/11/2024' on #datePickerMonthYearInput
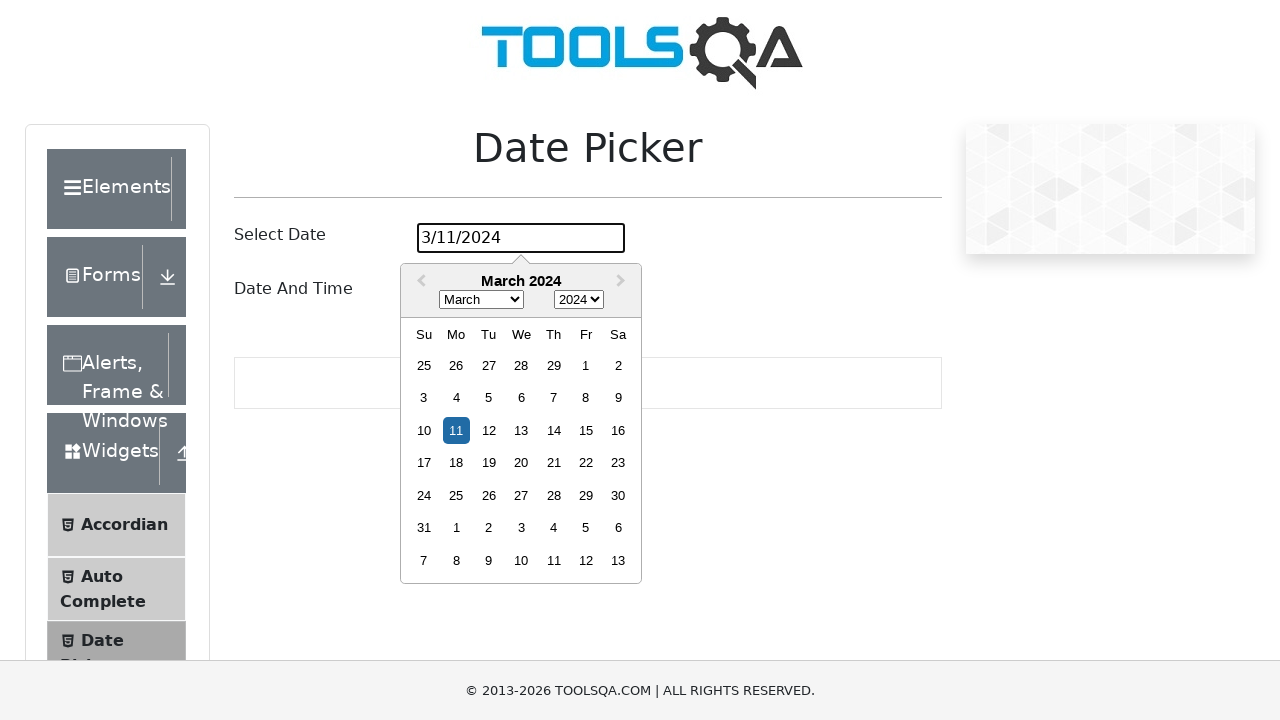

Pressed Enter to confirm the date selection
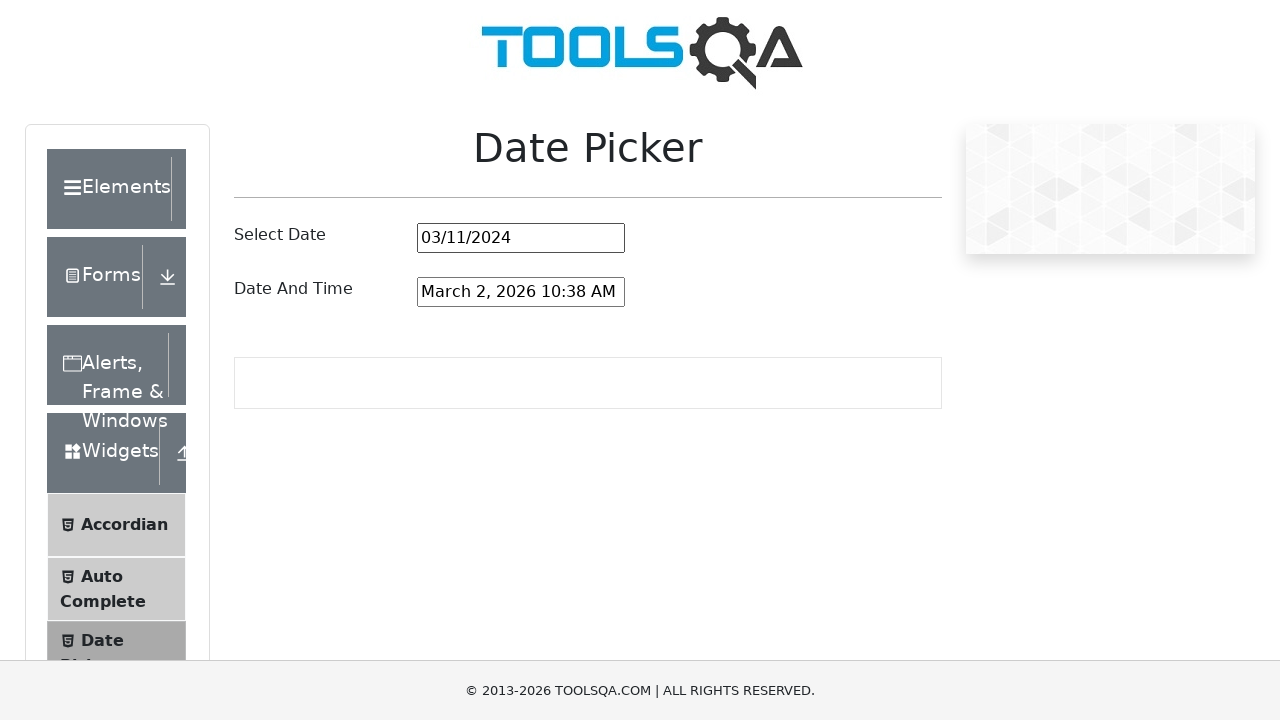

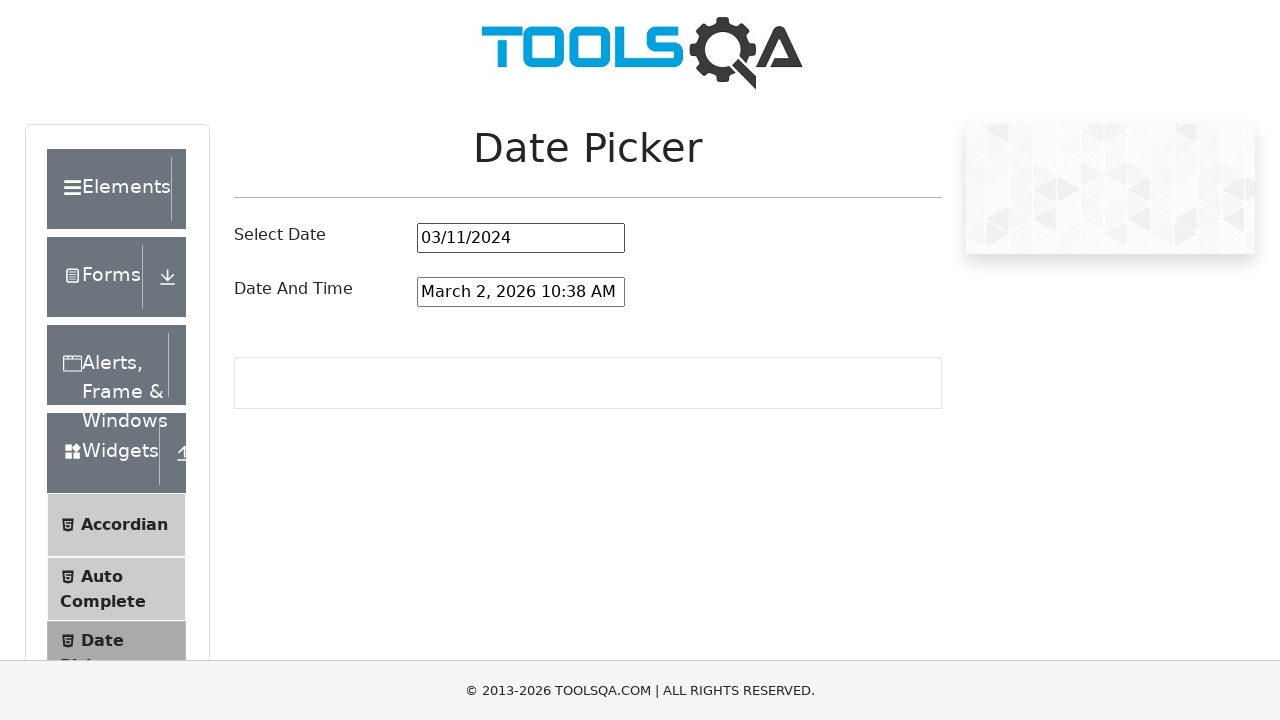